Tests marking all items as completed using the toggle-all checkbox

Starting URL: https://demo.playwright.dev/todomvc

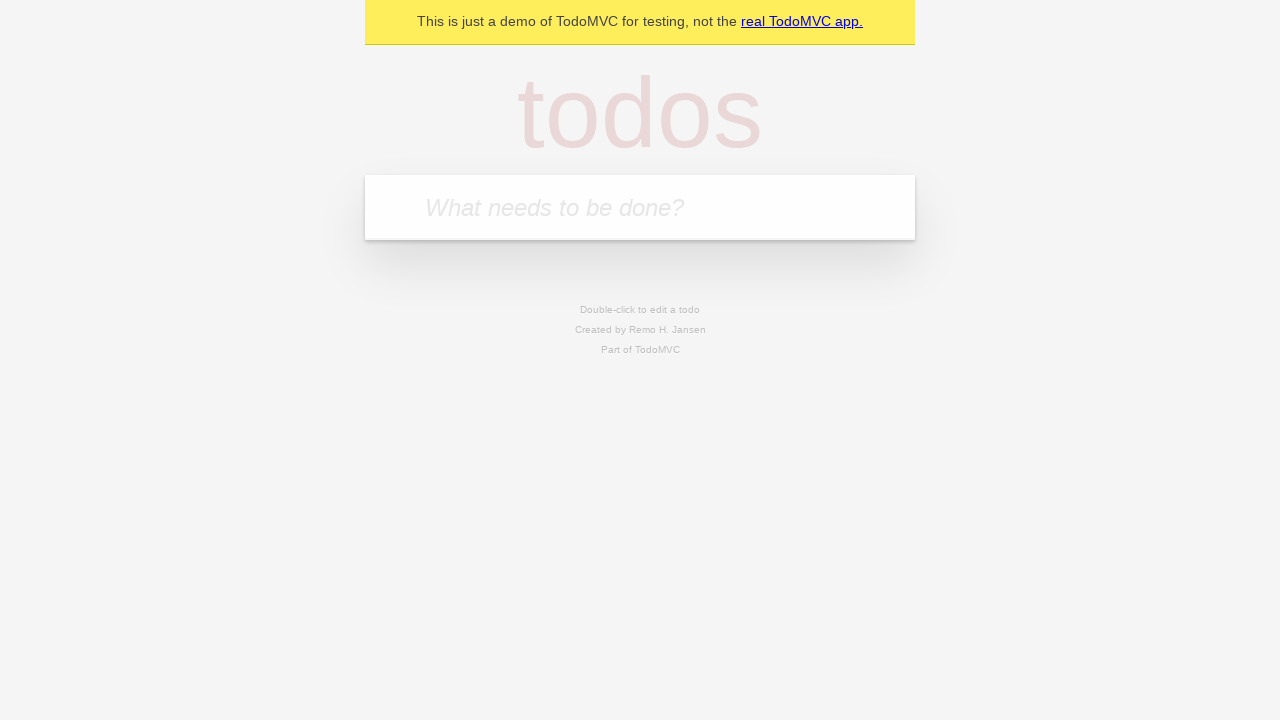

Filled todo input with 'buy some cheese' on internal:attr=[placeholder="What needs to be done?"i]
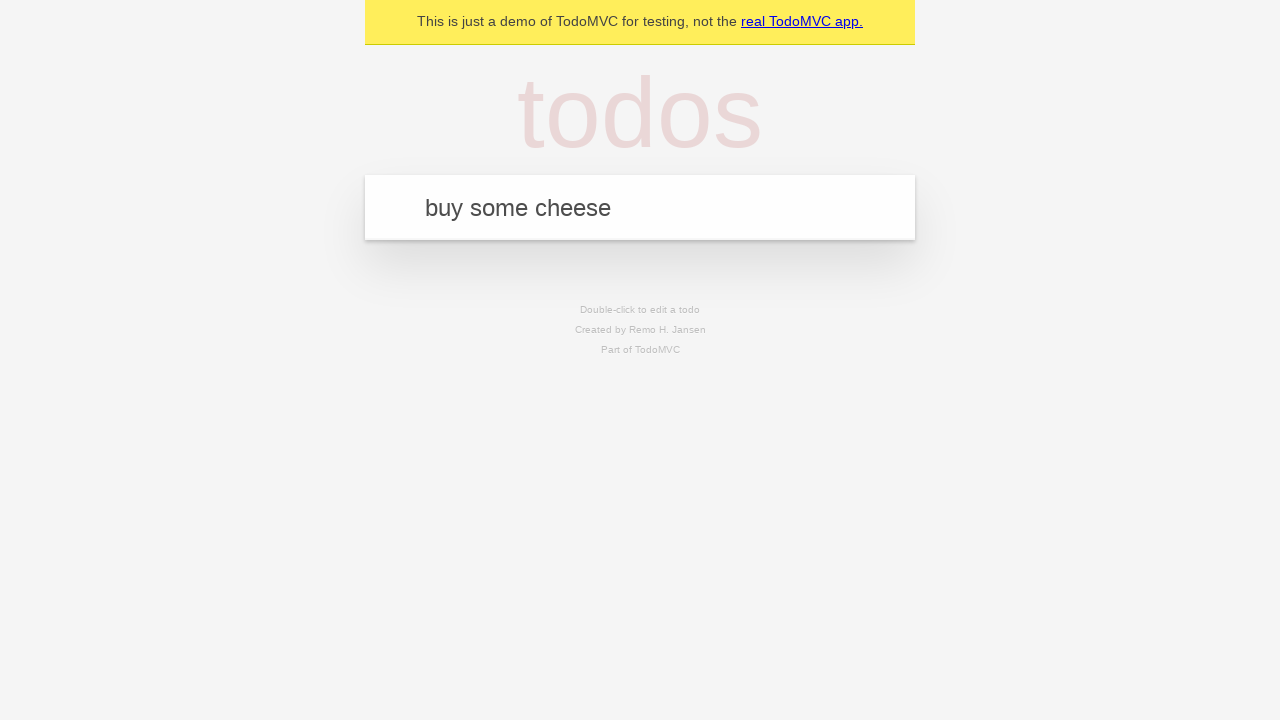

Pressed Enter to create first todo on internal:attr=[placeholder="What needs to be done?"i]
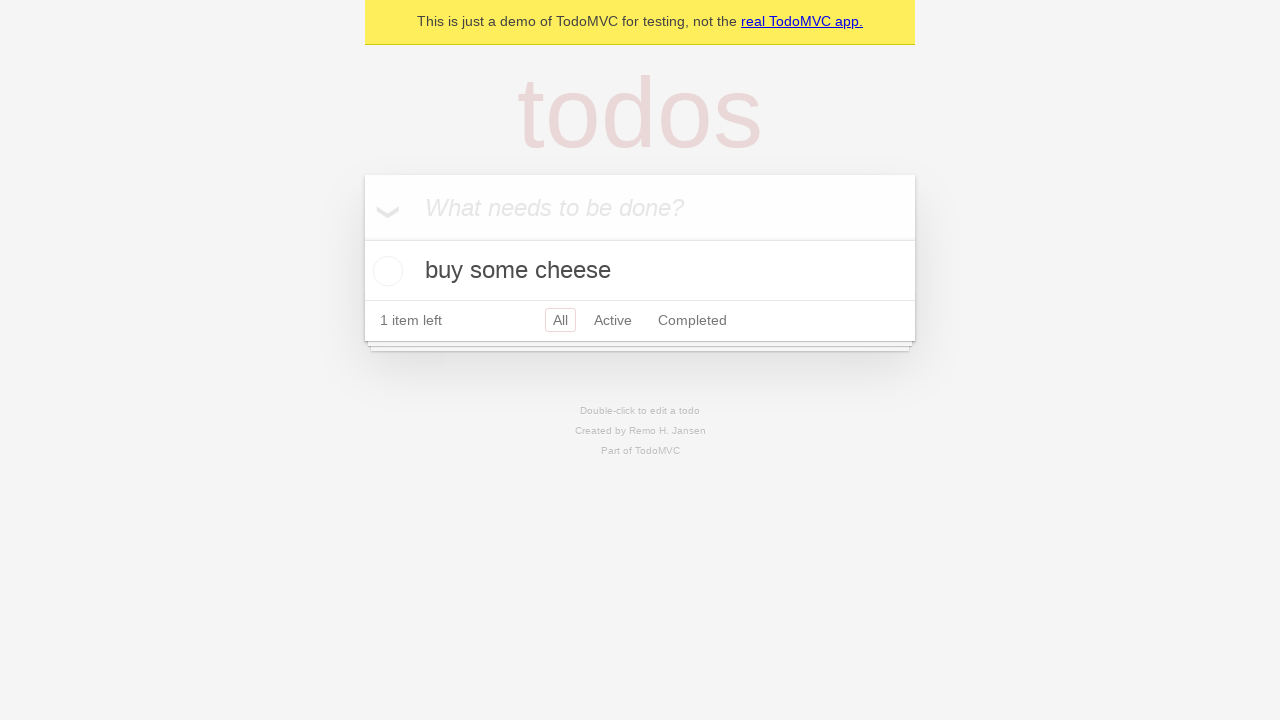

Filled todo input with 'feed the cat' on internal:attr=[placeholder="What needs to be done?"i]
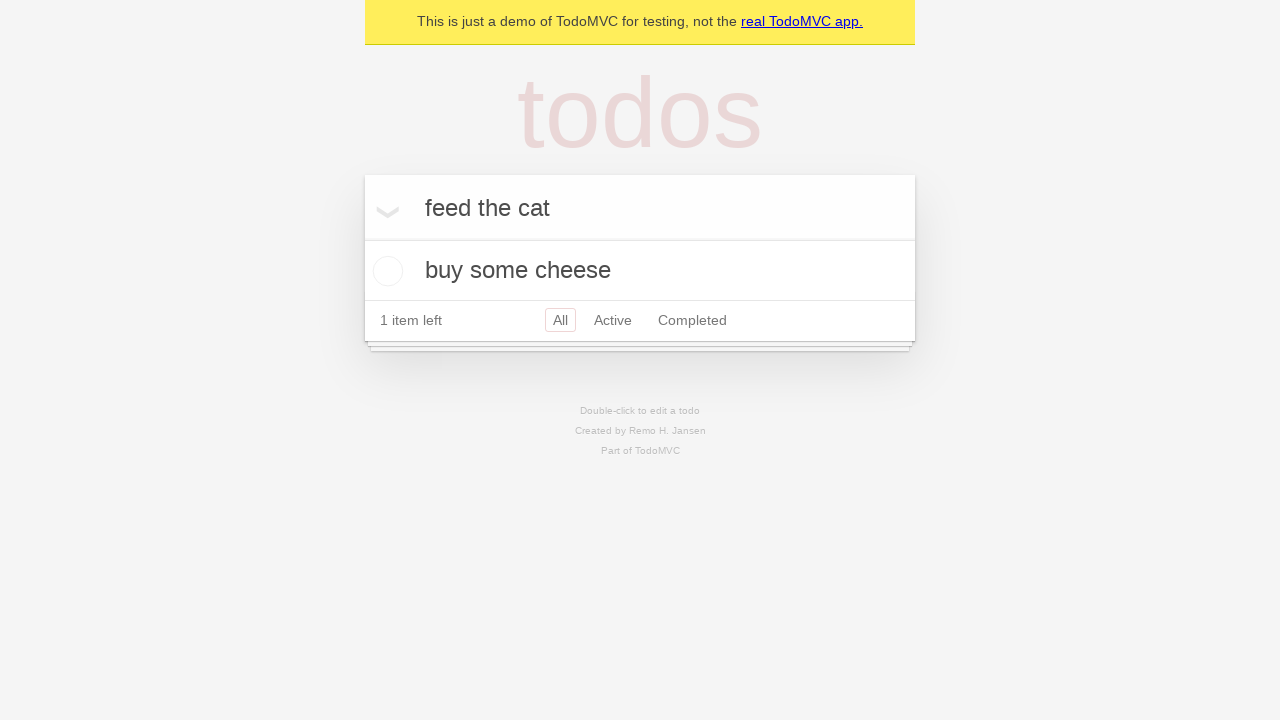

Pressed Enter to create second todo on internal:attr=[placeholder="What needs to be done?"i]
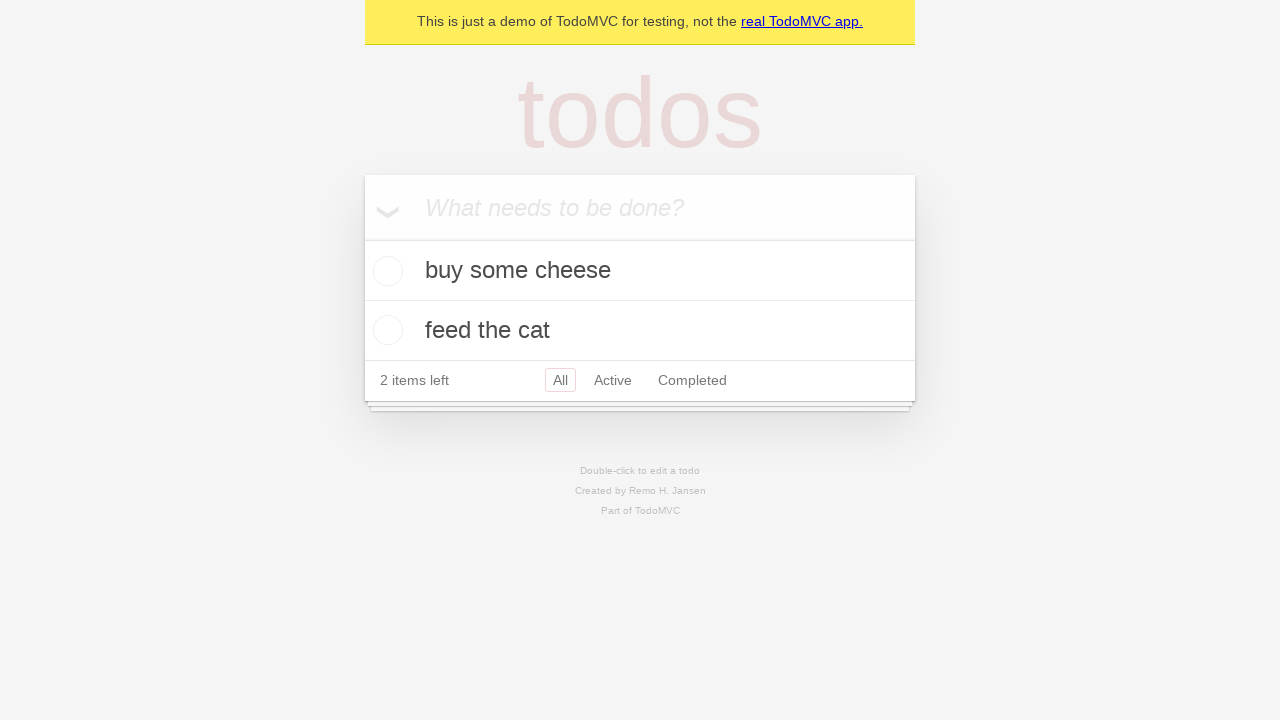

Filled todo input with 'book a doctors appointment' on internal:attr=[placeholder="What needs to be done?"i]
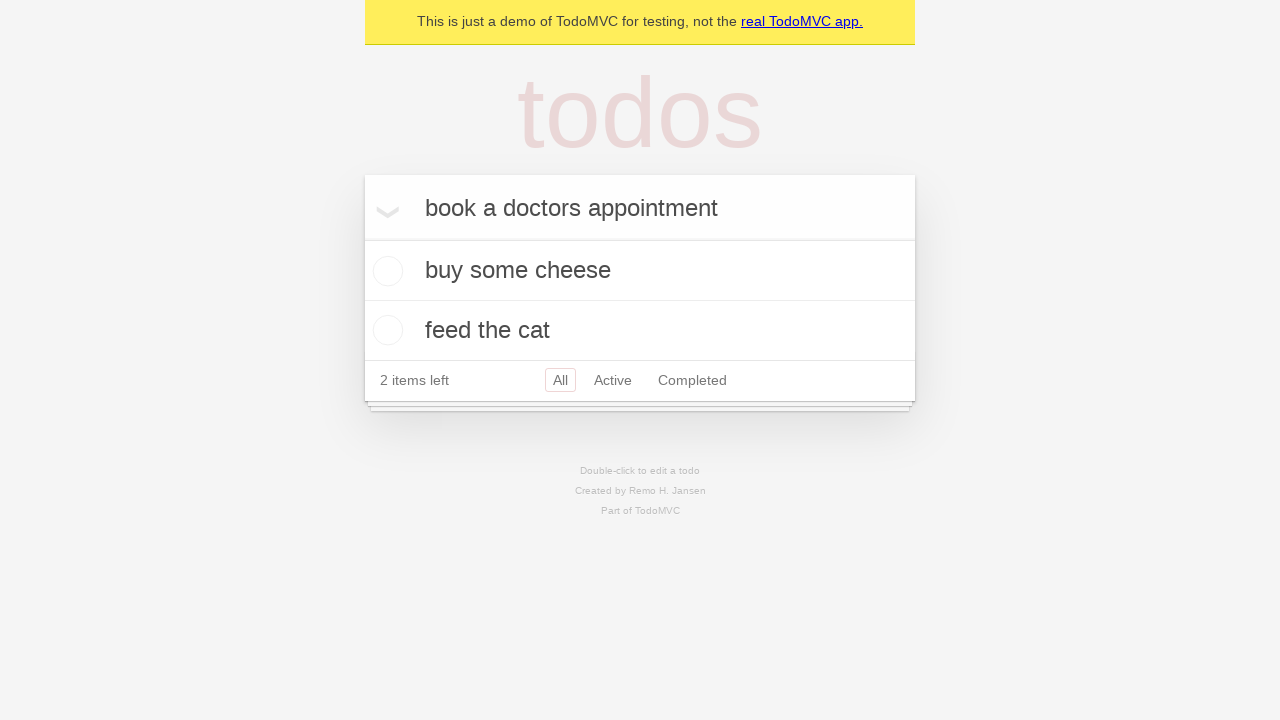

Pressed Enter to create third todo on internal:attr=[placeholder="What needs to be done?"i]
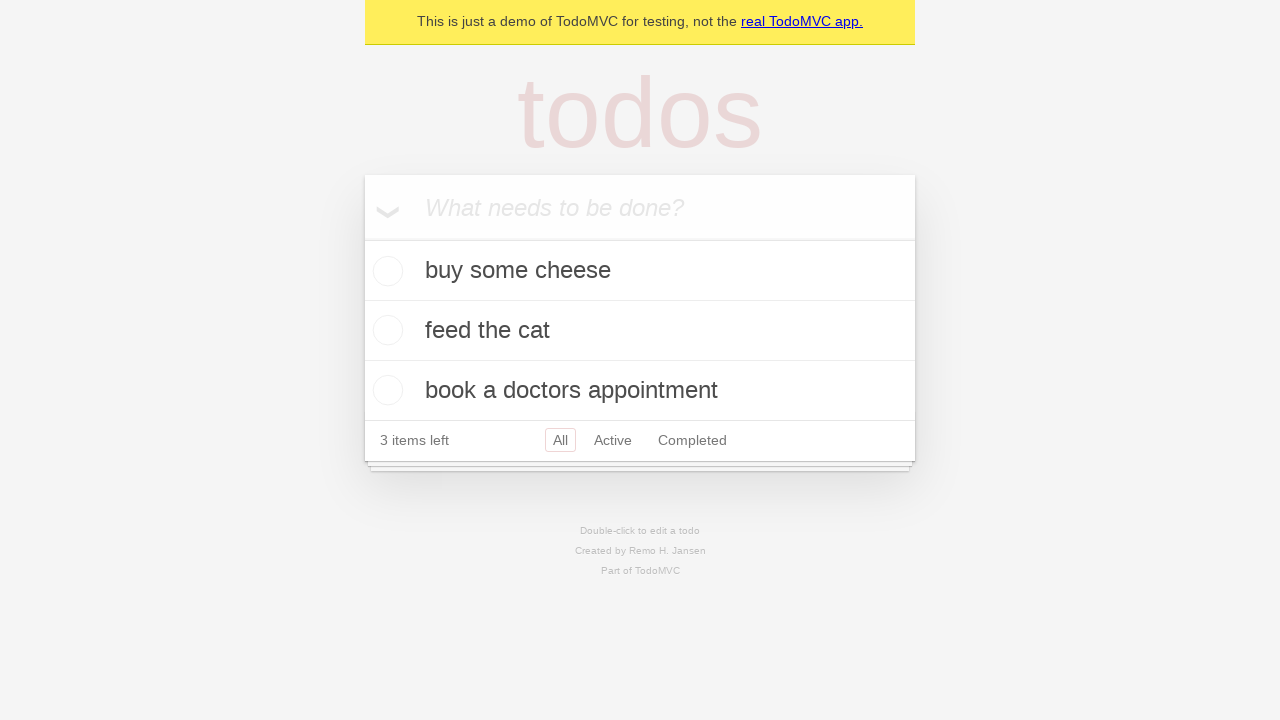

Waited for all 3 todos to be created
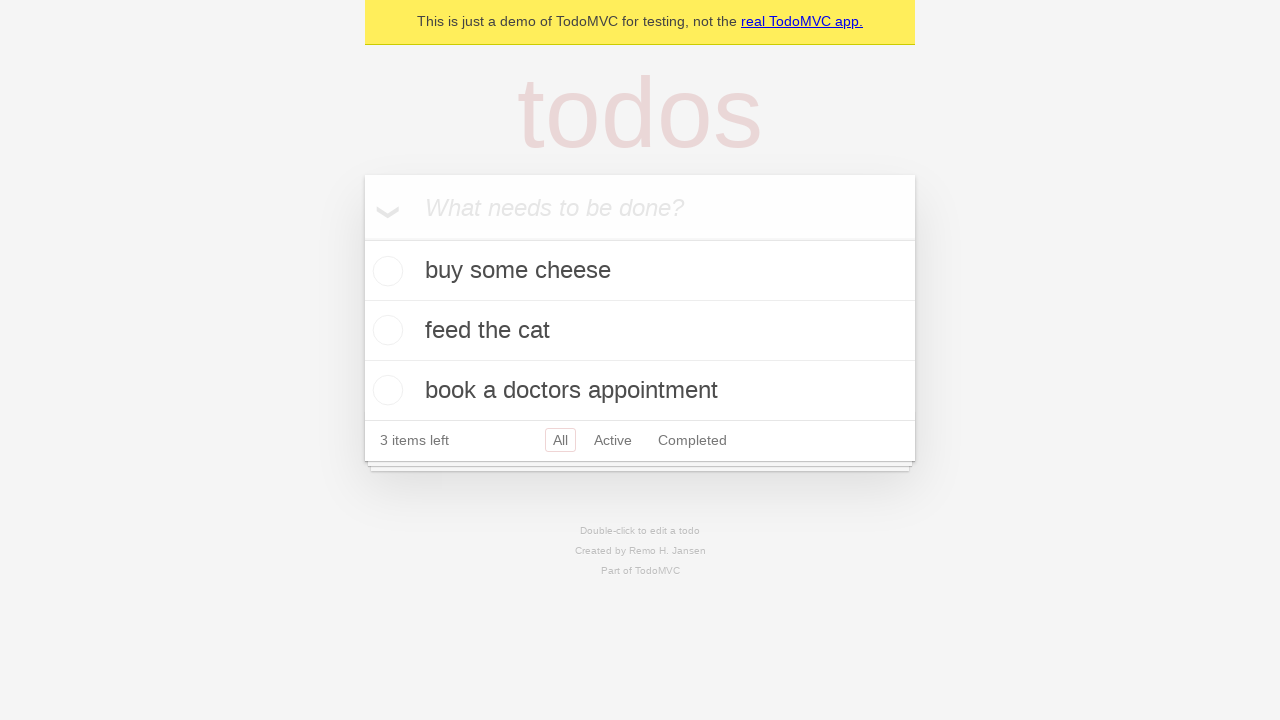

Clicked toggle-all checkbox to mark all items as completed at (362, 238) on internal:label="Mark all as complete"i
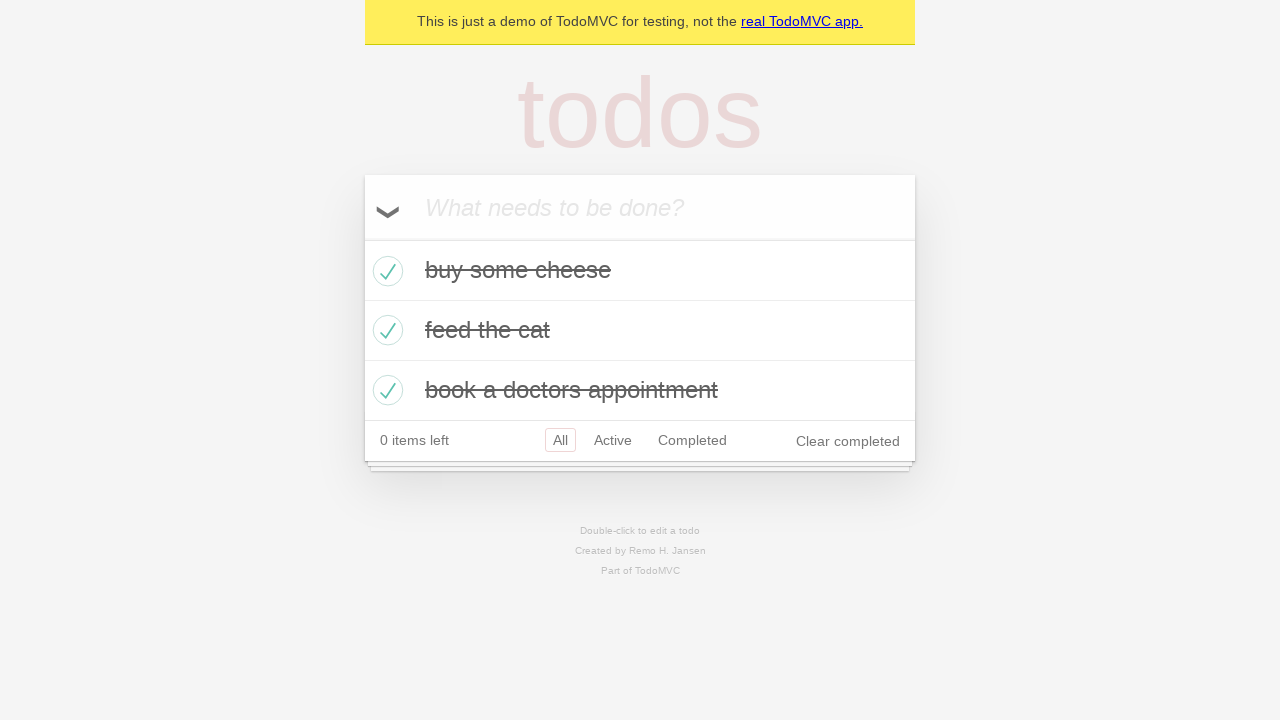

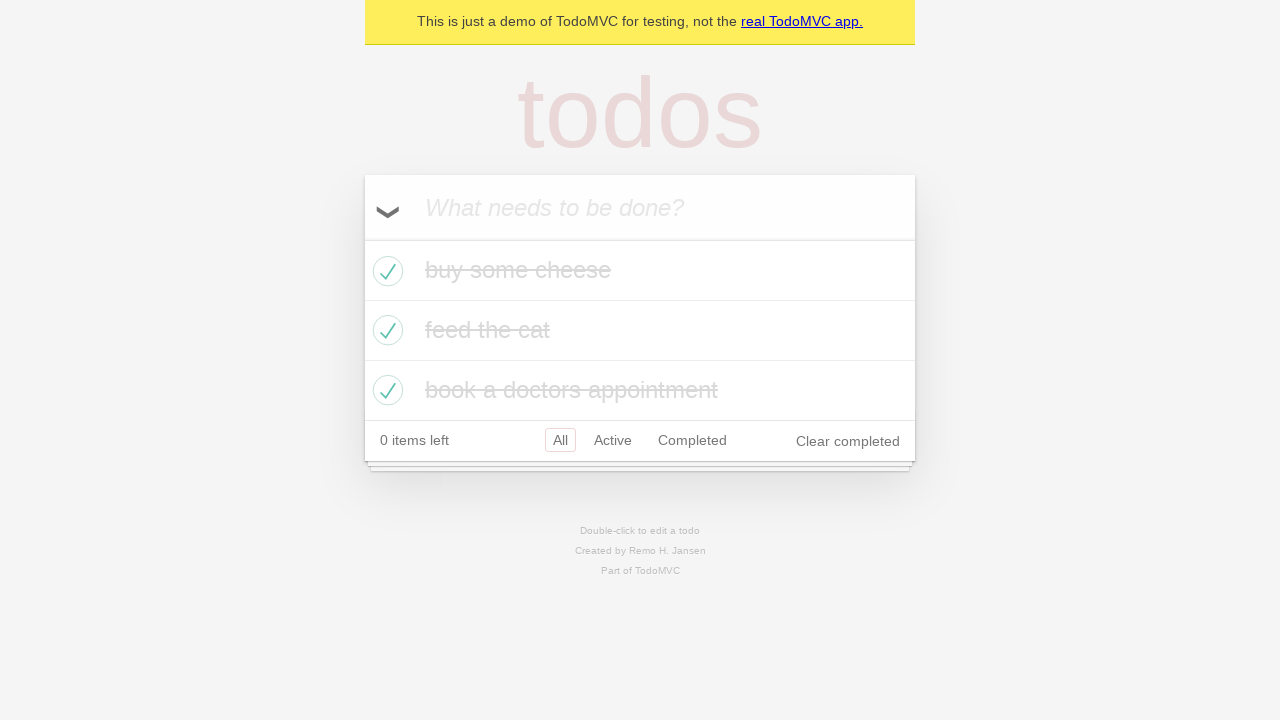